Tests dropdown selection by index, selecting the option at index 1

Starting URL: https://the-internet.herokuapp.com/dropdown

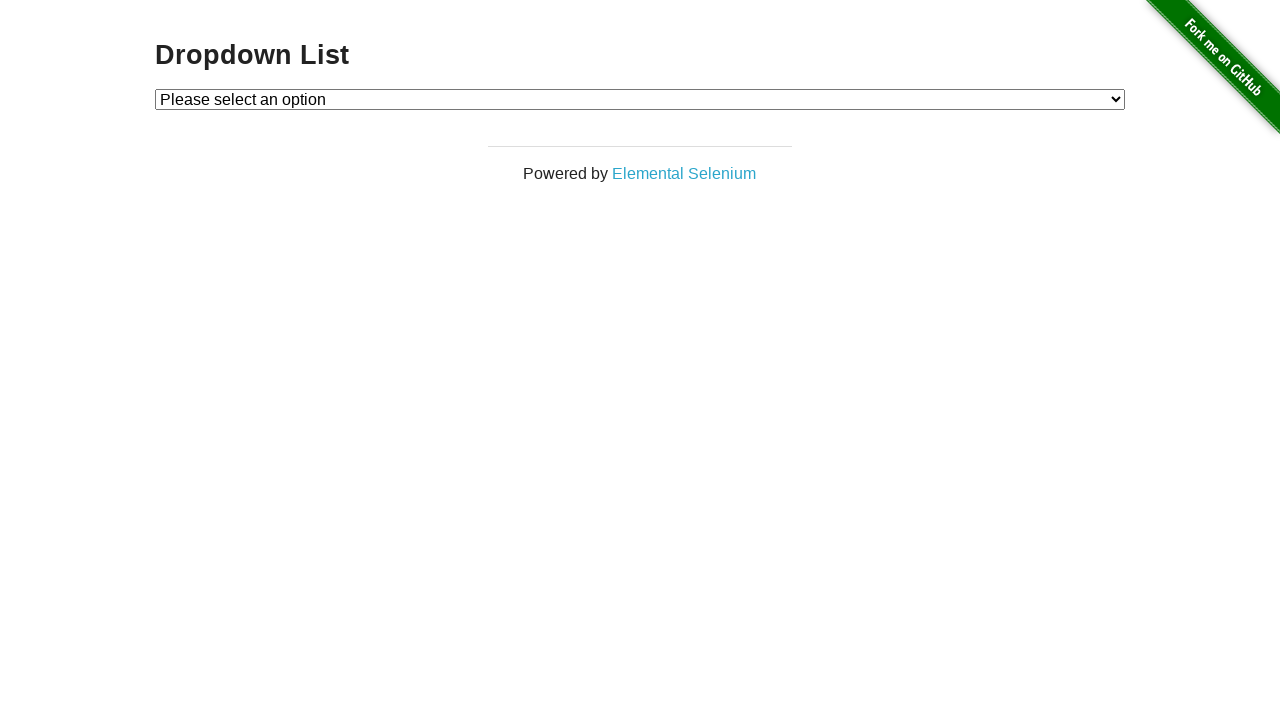

Navigated to dropdown page
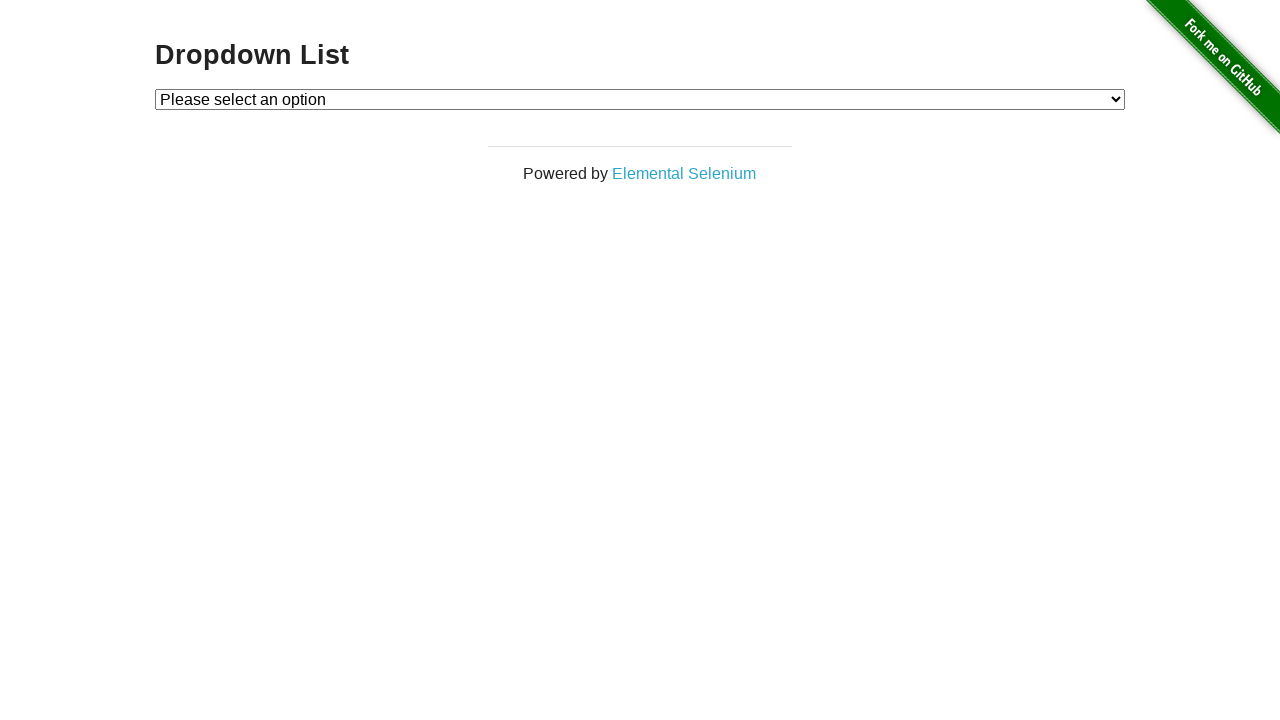

Selected option at index 1 from dropdown on #dropdown
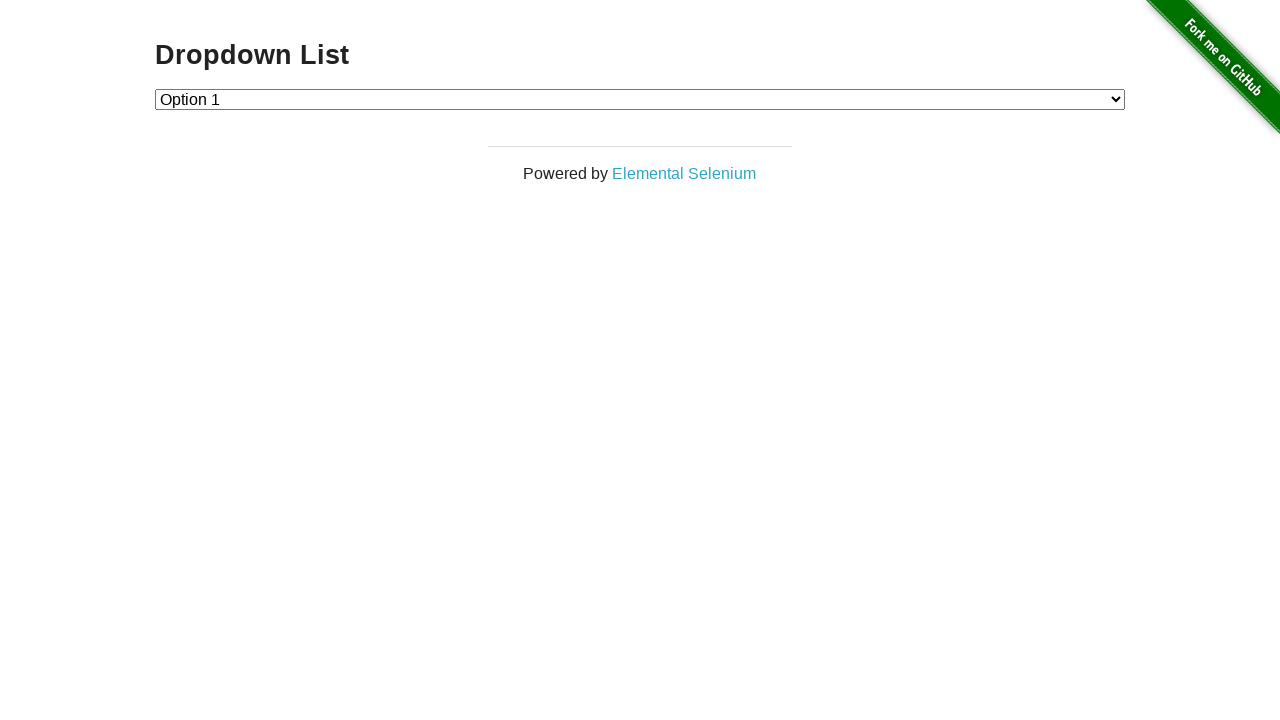

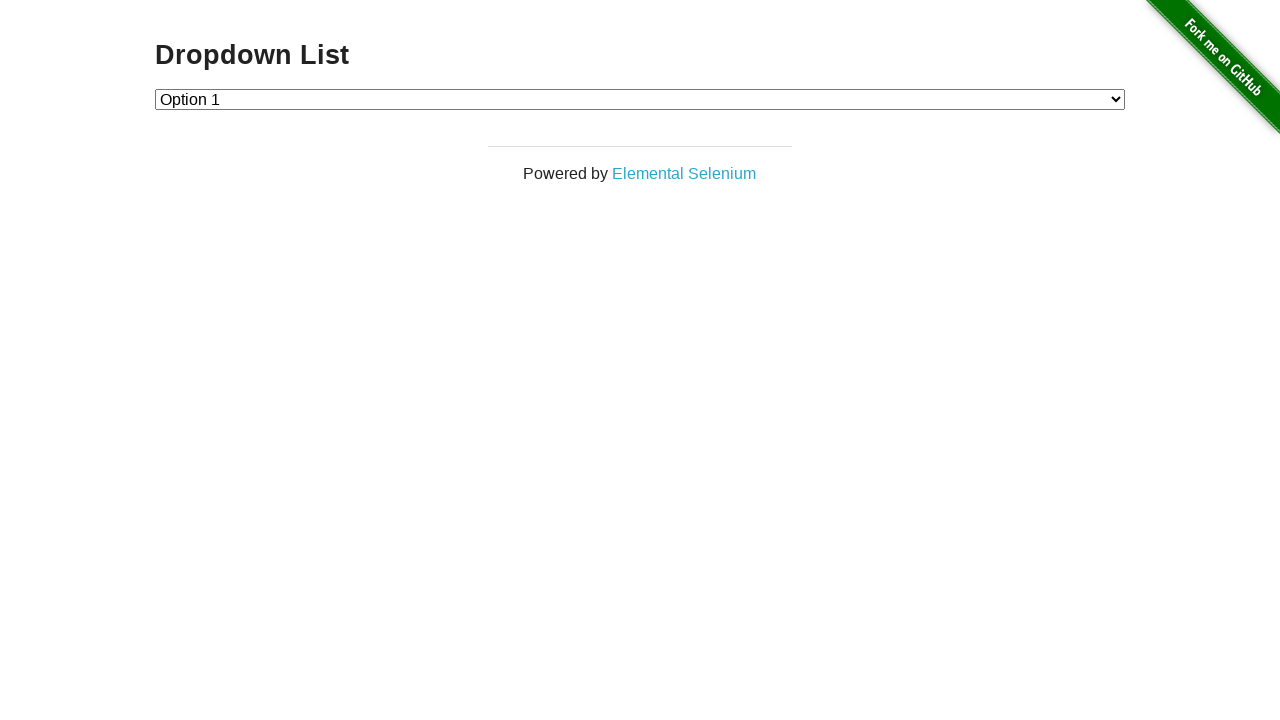